Tests XPath sibling navigation by clicking on a 'Practice' button in the header and verifying its text content

Starting URL: https://rahulshettyacademy.com/AutomationPractice/

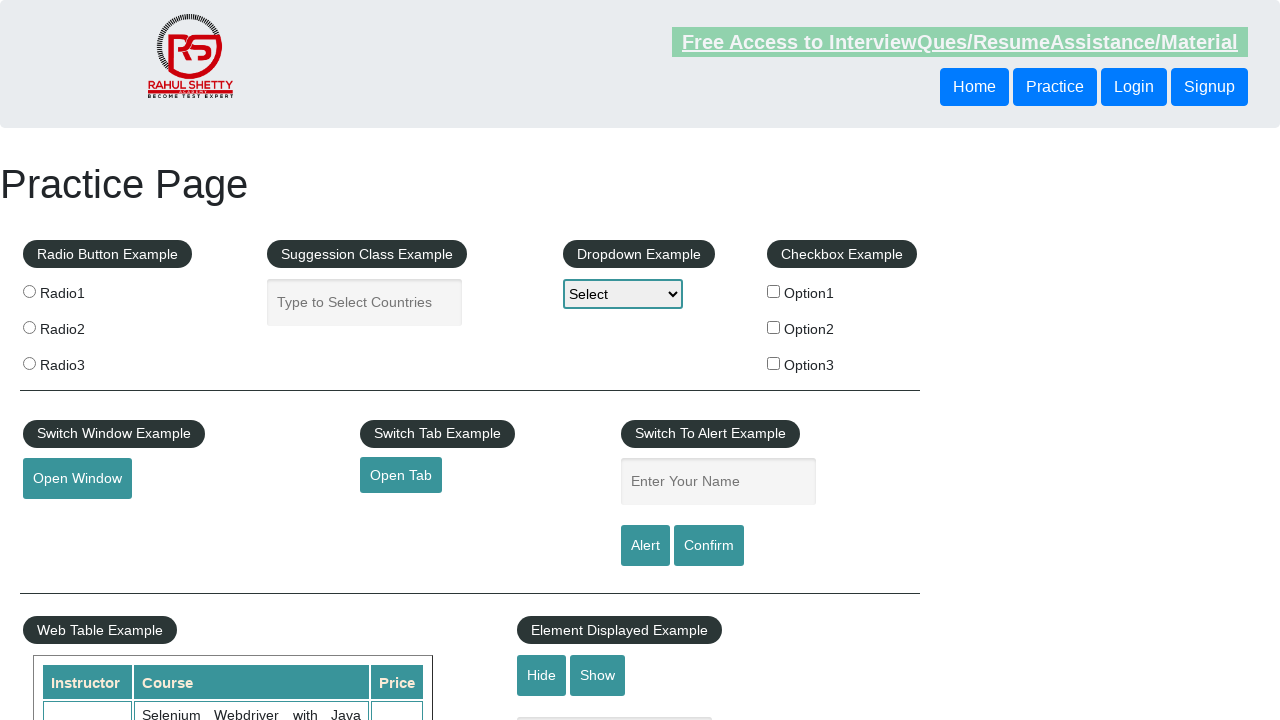

Clicked Practice button in header using XPath sibling navigation at (1055, 87) on xpath=//header/div/button[1]
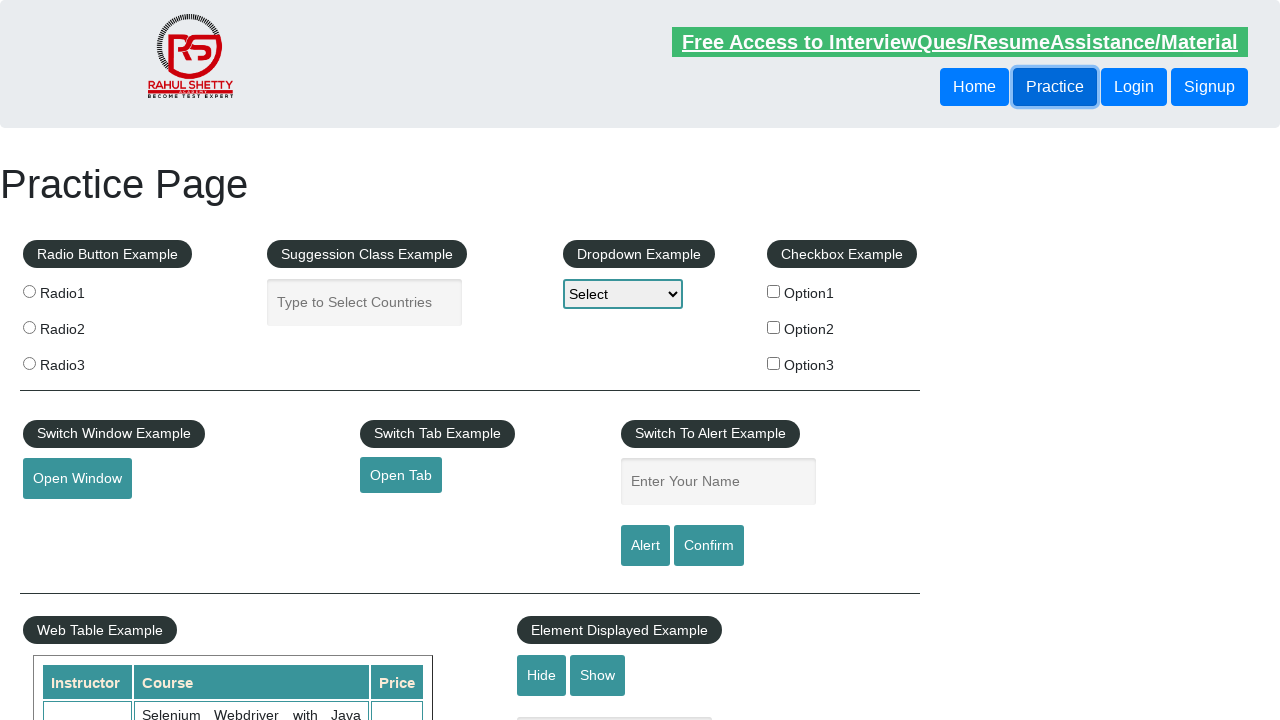

Retrieved text content from Practice button
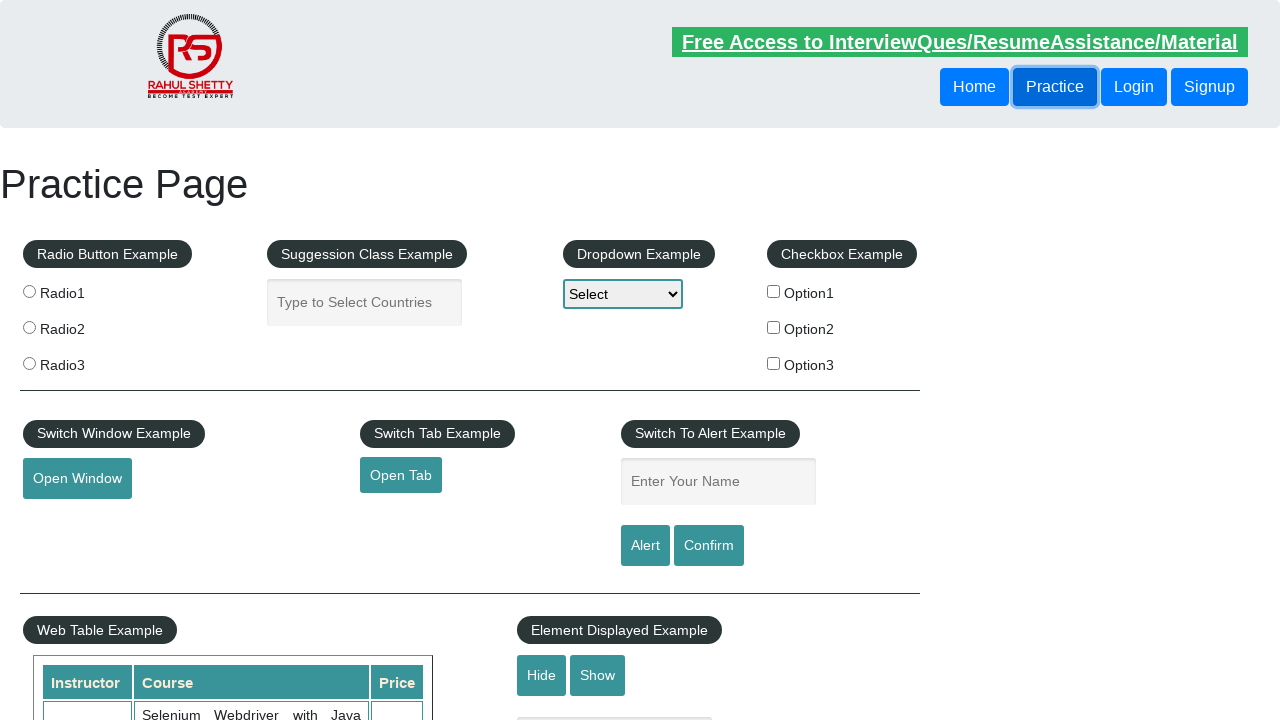

Verified button text matches expected value 'practice'
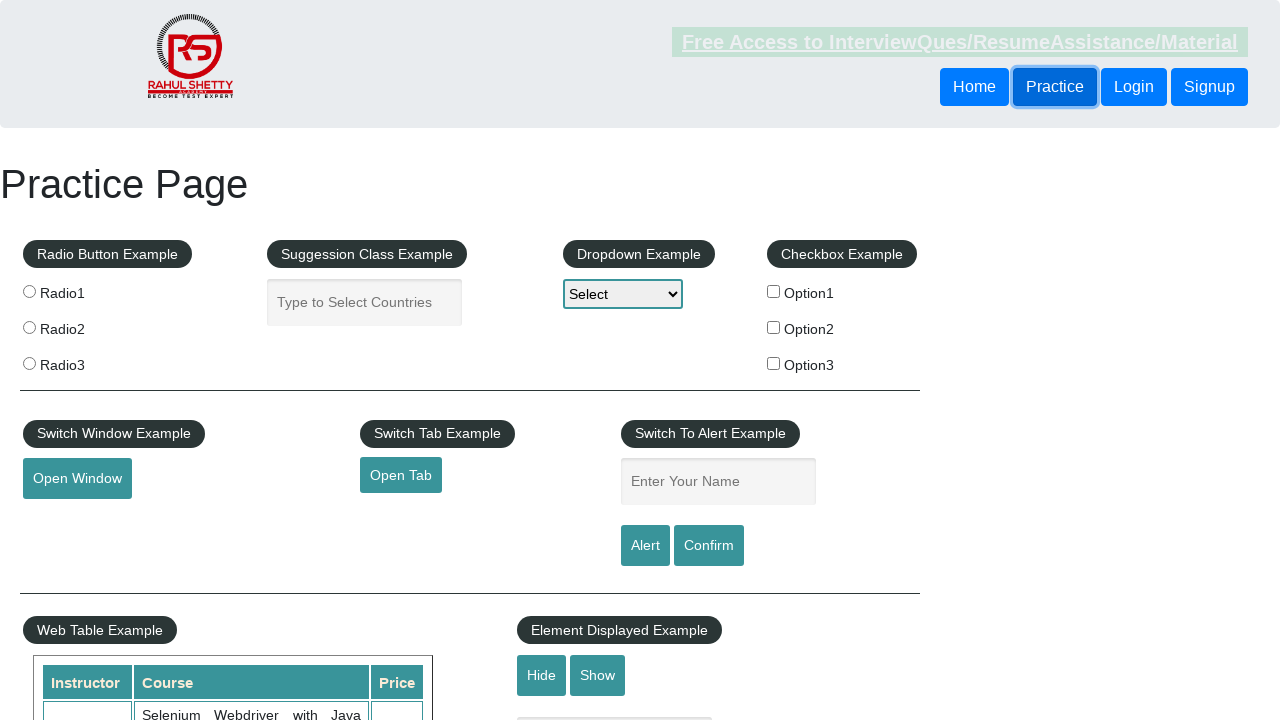

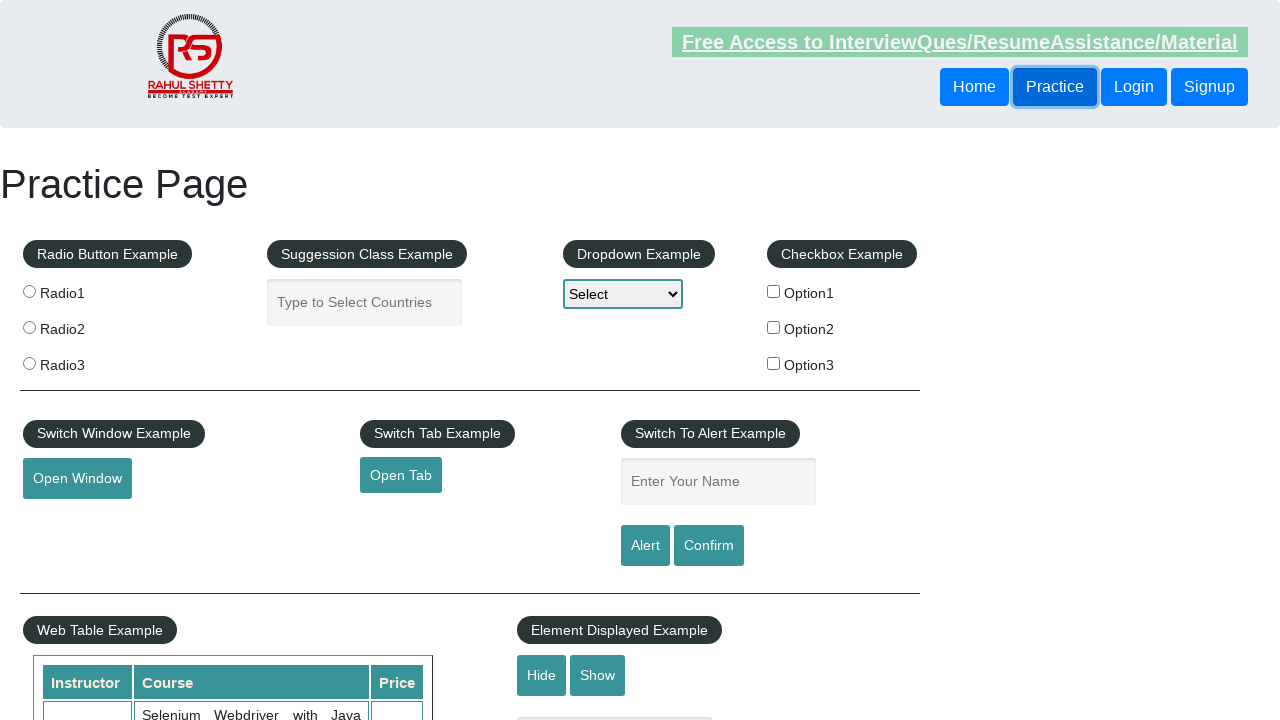